Tests a math problem form by extracting two numbers from the page, calculating their sum, and selecting the result from a dropdown menu before submitting

Starting URL: https://suninjuly.github.io/selects1.html

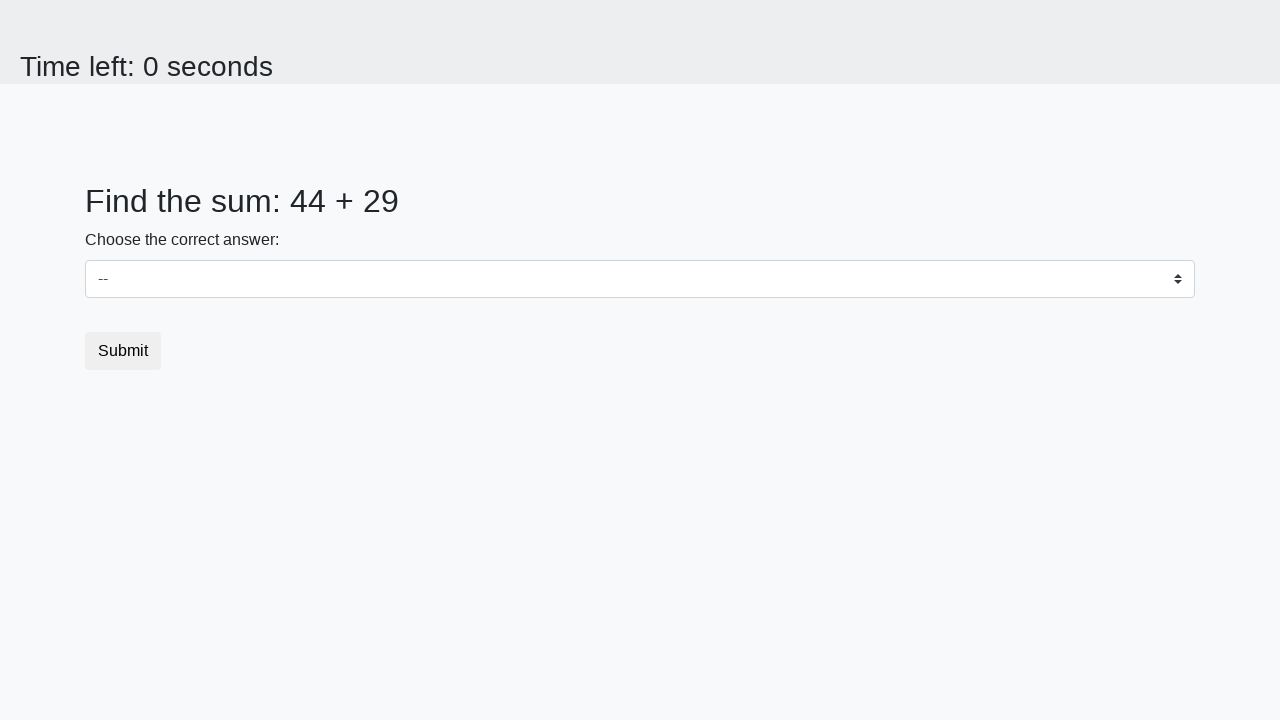

Extracted first number from span#num1
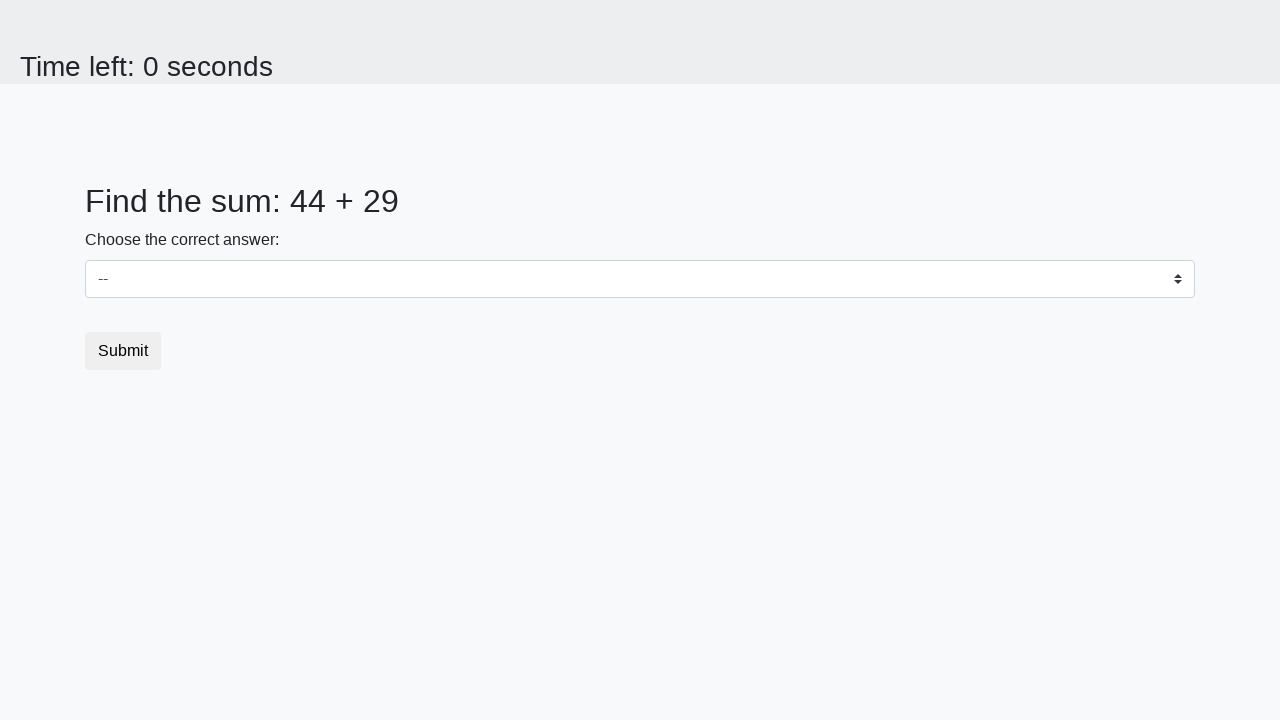

Extracted second number from span#num2
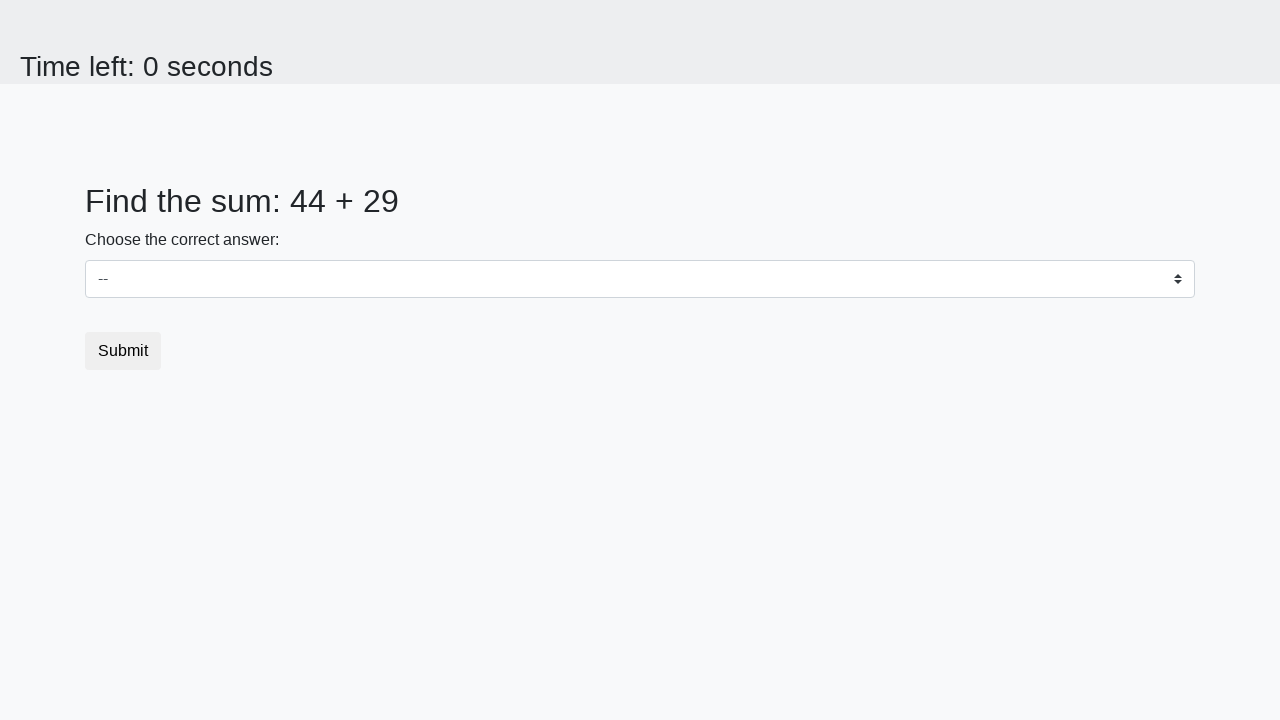

Calculated sum of 44 + 29 = 73
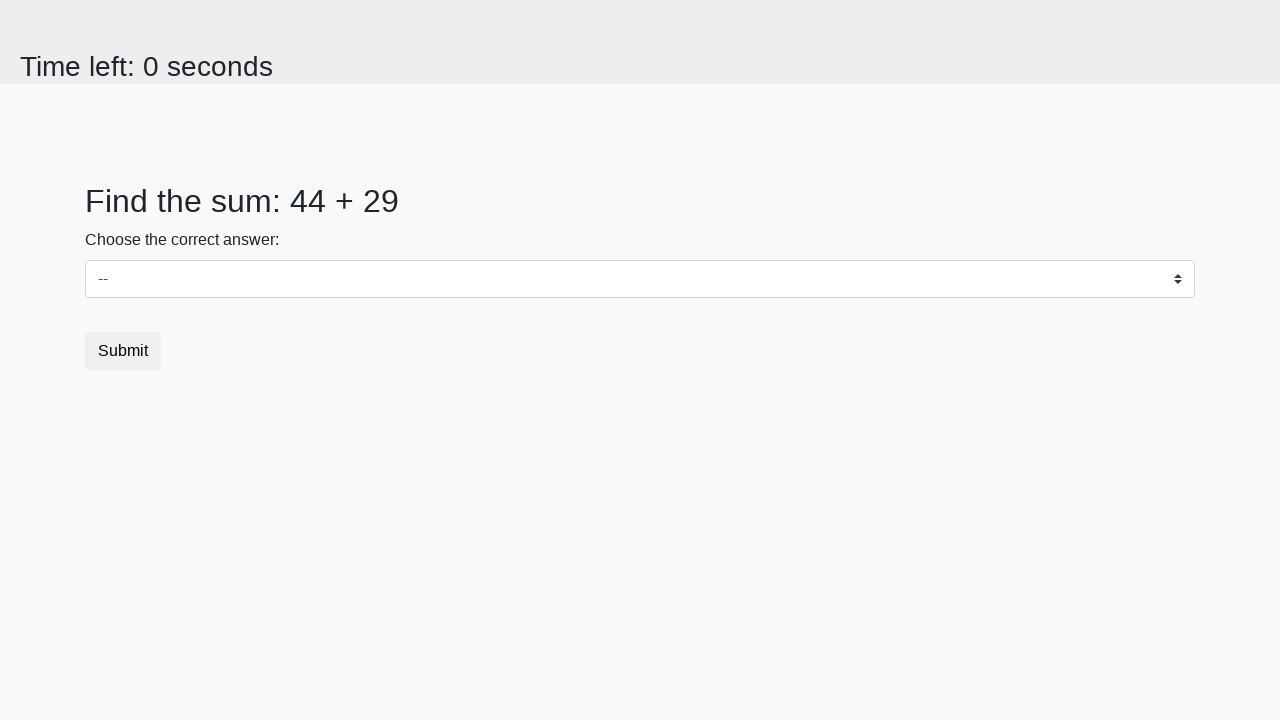

Selected calculated value 73 from dropdown menu on select
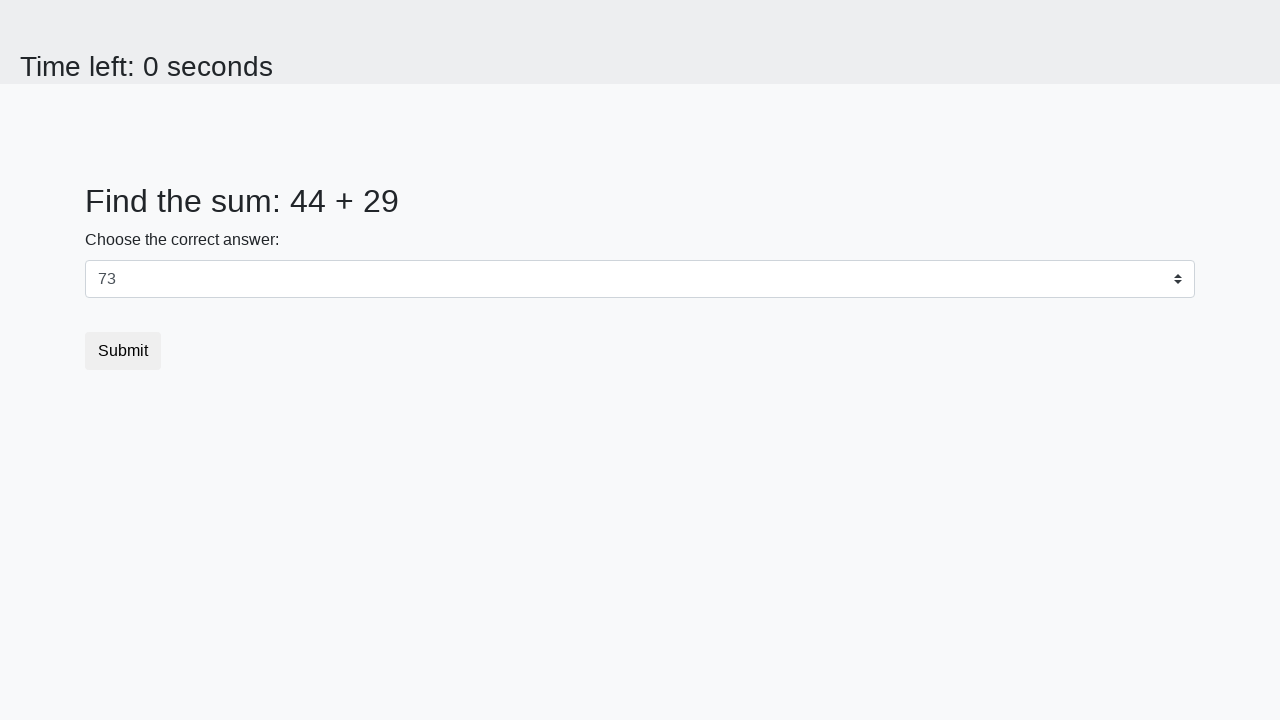

Clicked Submit button to submit the form at (123, 351) on xpath=//button[text()="Submit"]
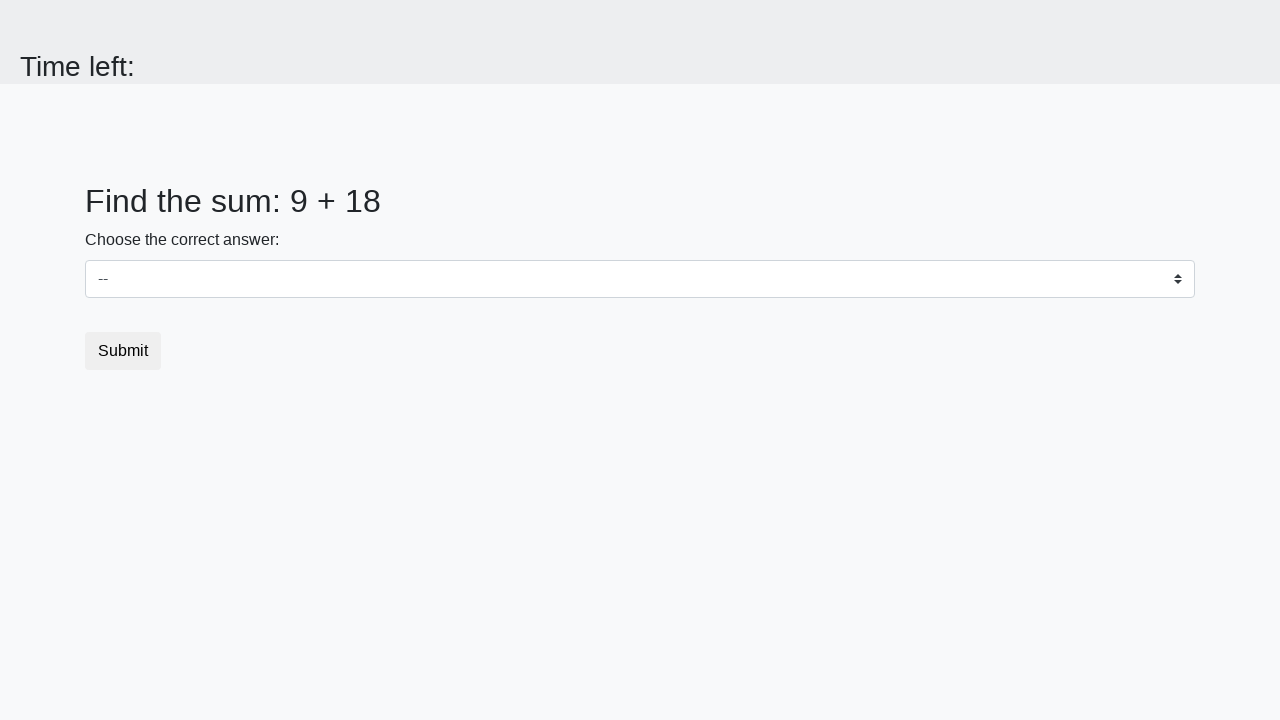

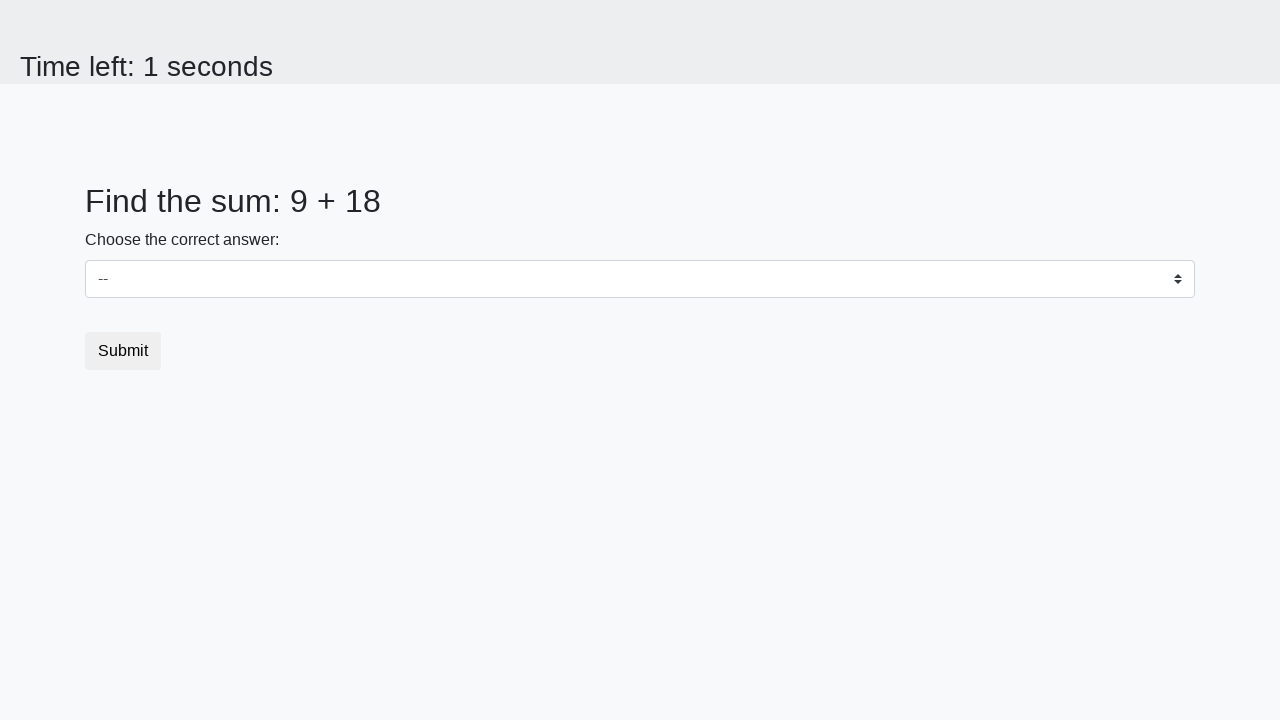